Tests that clicking the Hashnode support link opens a popup to the Hashnode sponsor page

Starting URL: https://grayinfilmv2.netlify.app/

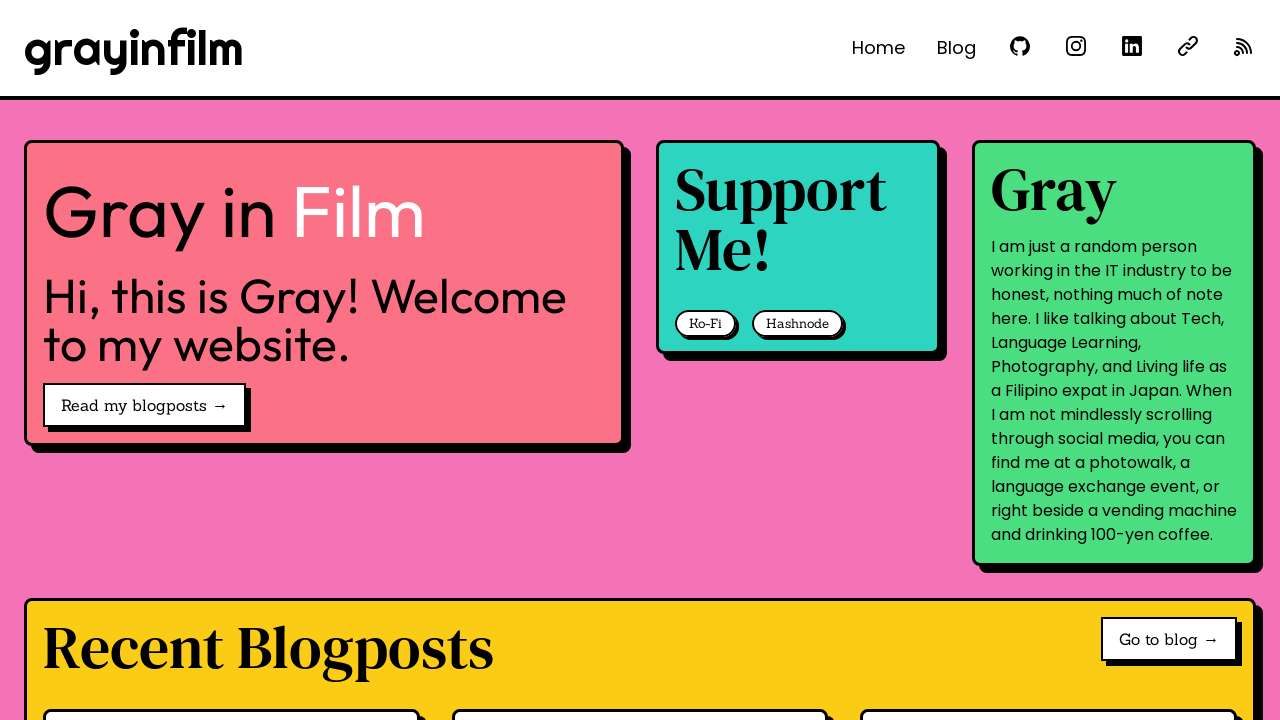

Clicked Hashnode support link and popup opened at (798, 324) on internal:role=link[name="Hashnode"i]
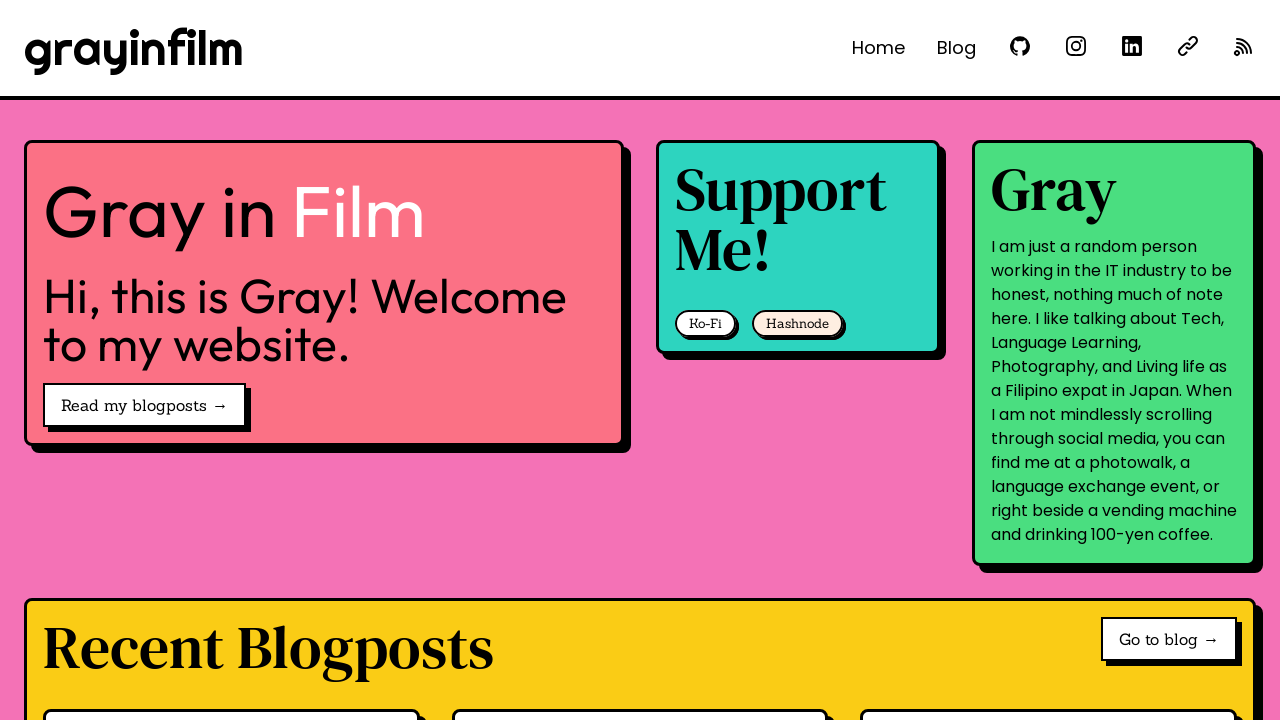

Hashnode sponsor popup navigated to https://digracesion.hashnode.dev/sponsor
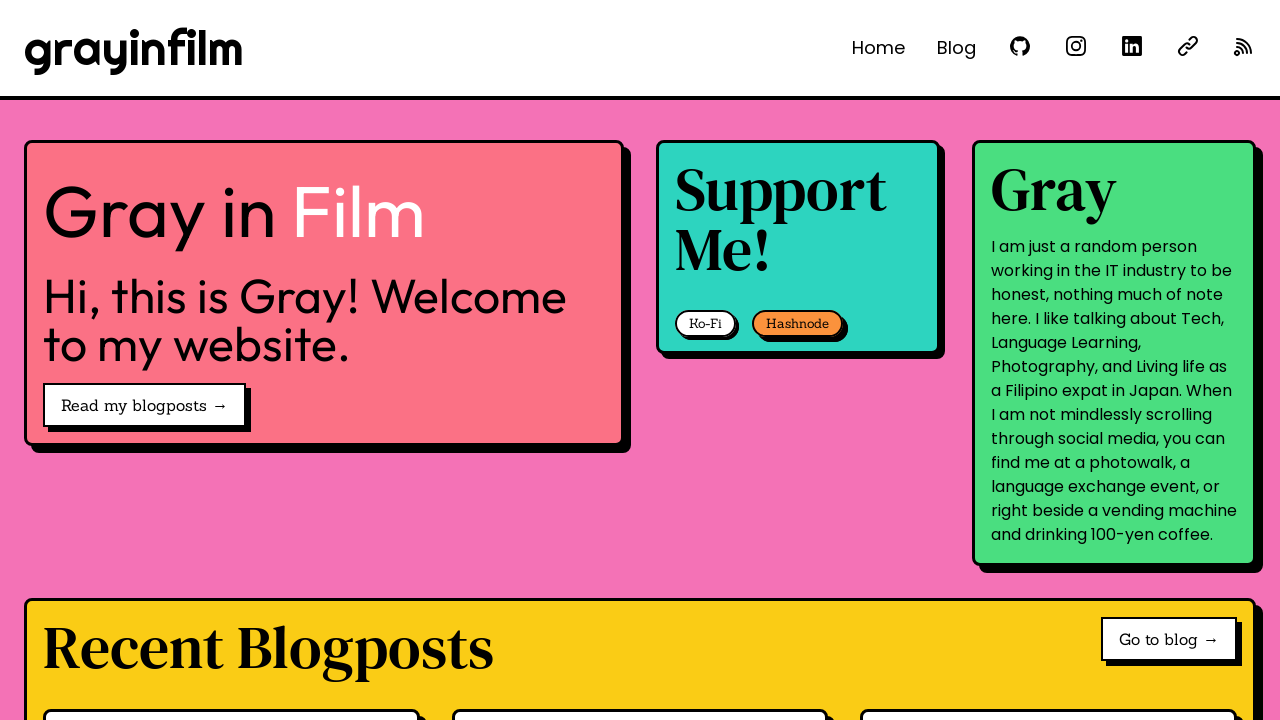

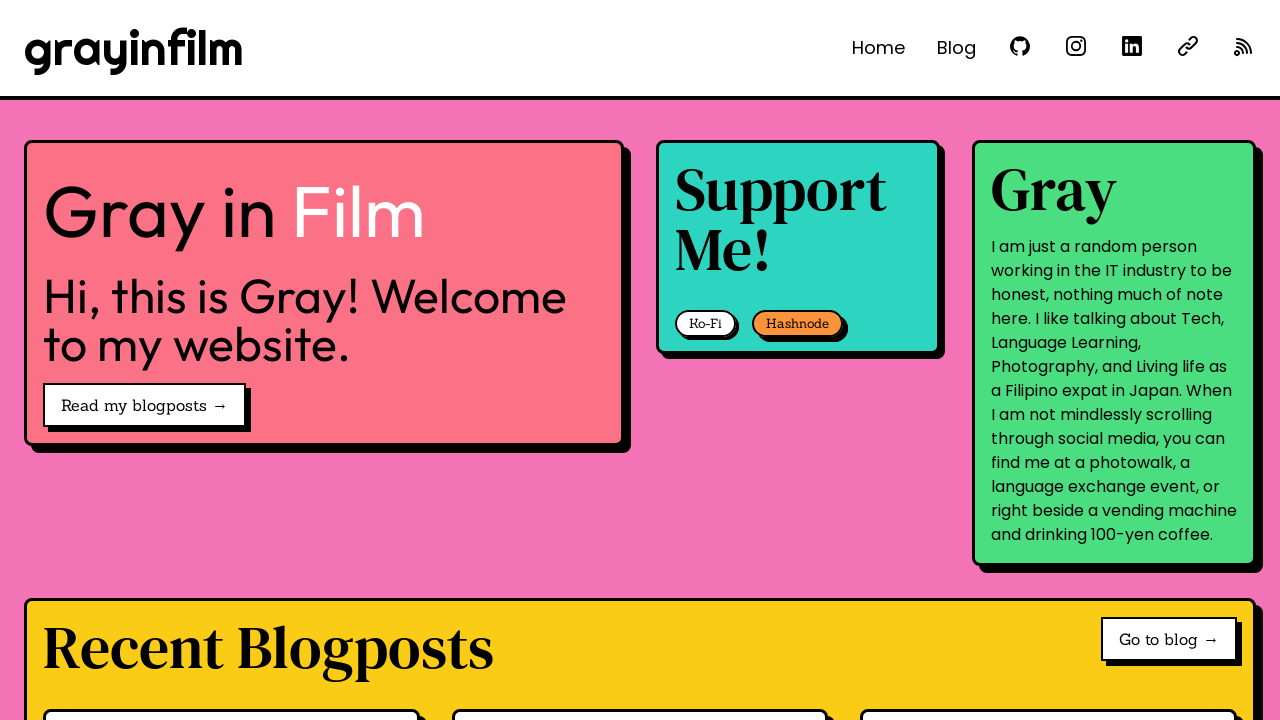